Tests the search functionality on Goodreads by entering a search query and clicking the search button

Starting URL: https://www.goodreads.com/

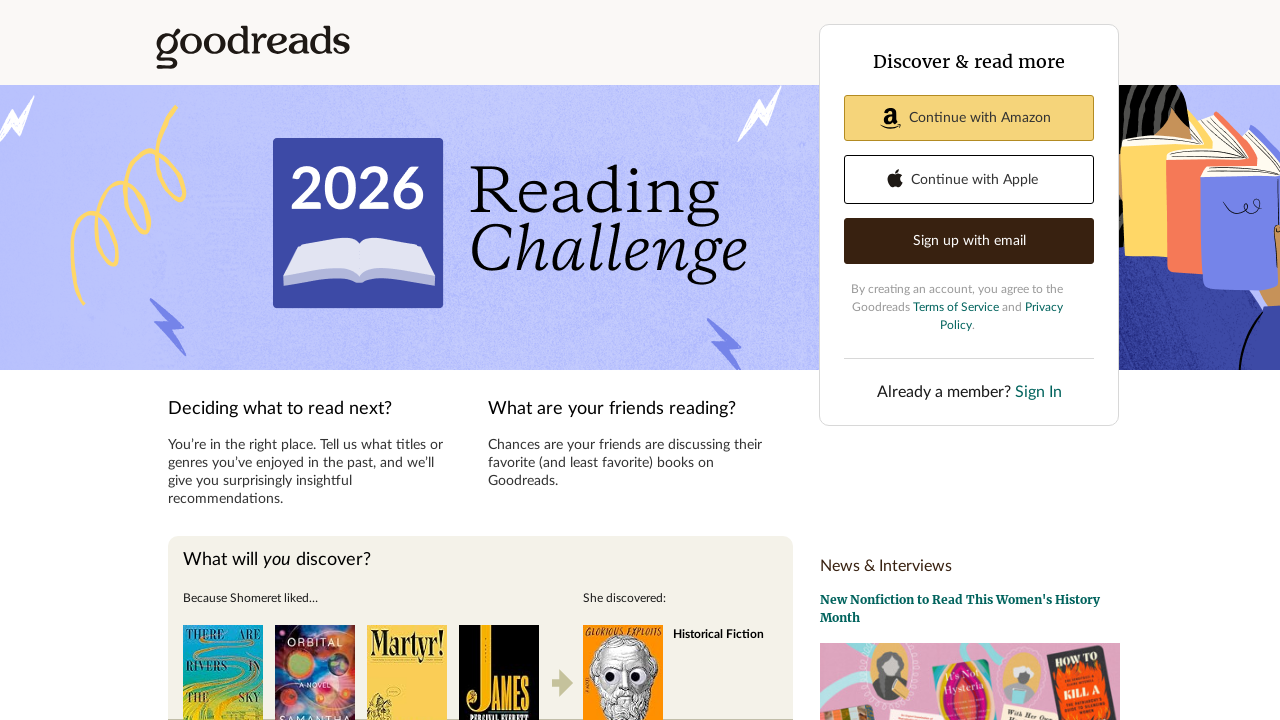

Clicked on the search field at (324, 360) on #sitesearch_field
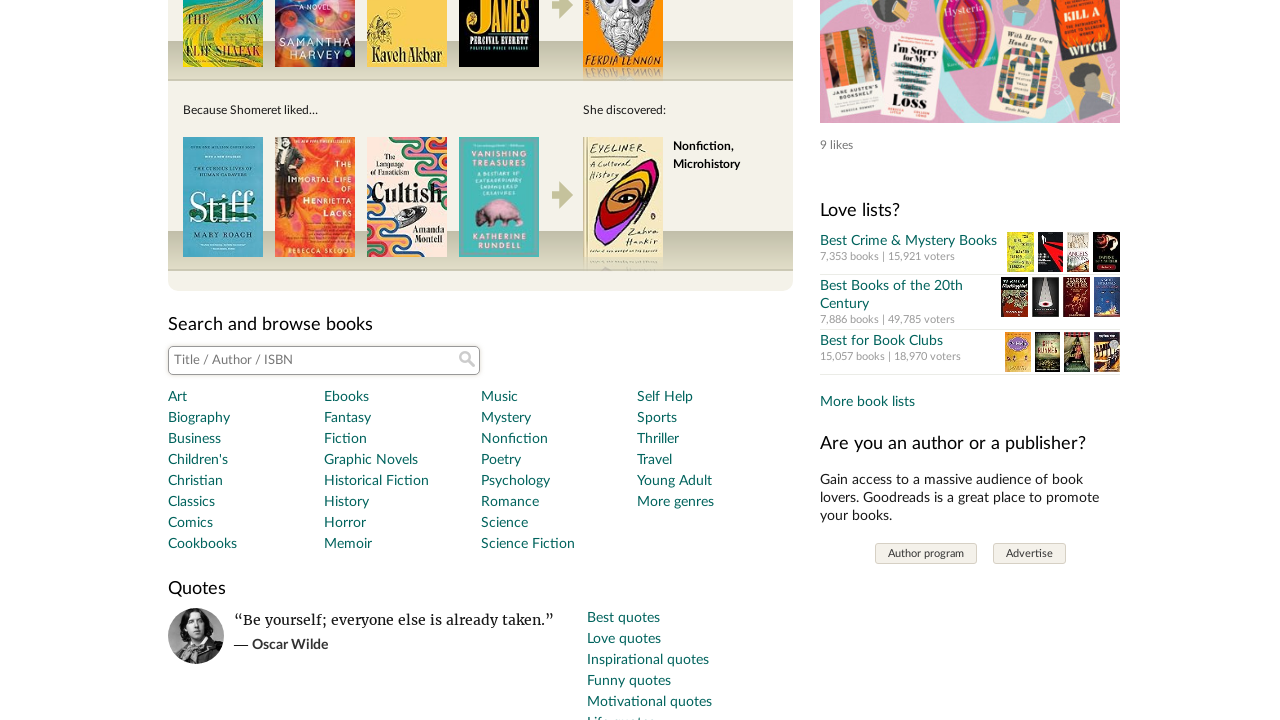

Entered search query 'The Great Gatsby' in the search field on #sitesearch_field
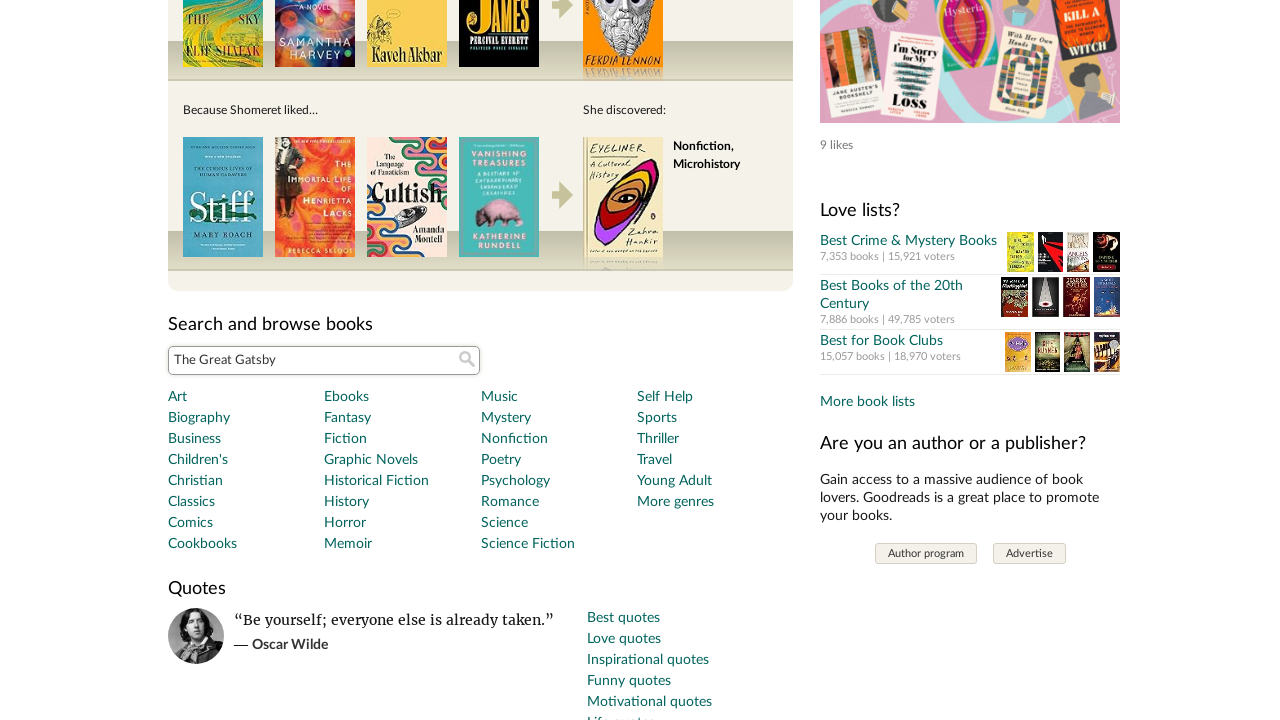

Clicked the search button to execute the search at (467, 359) on [alt='search']
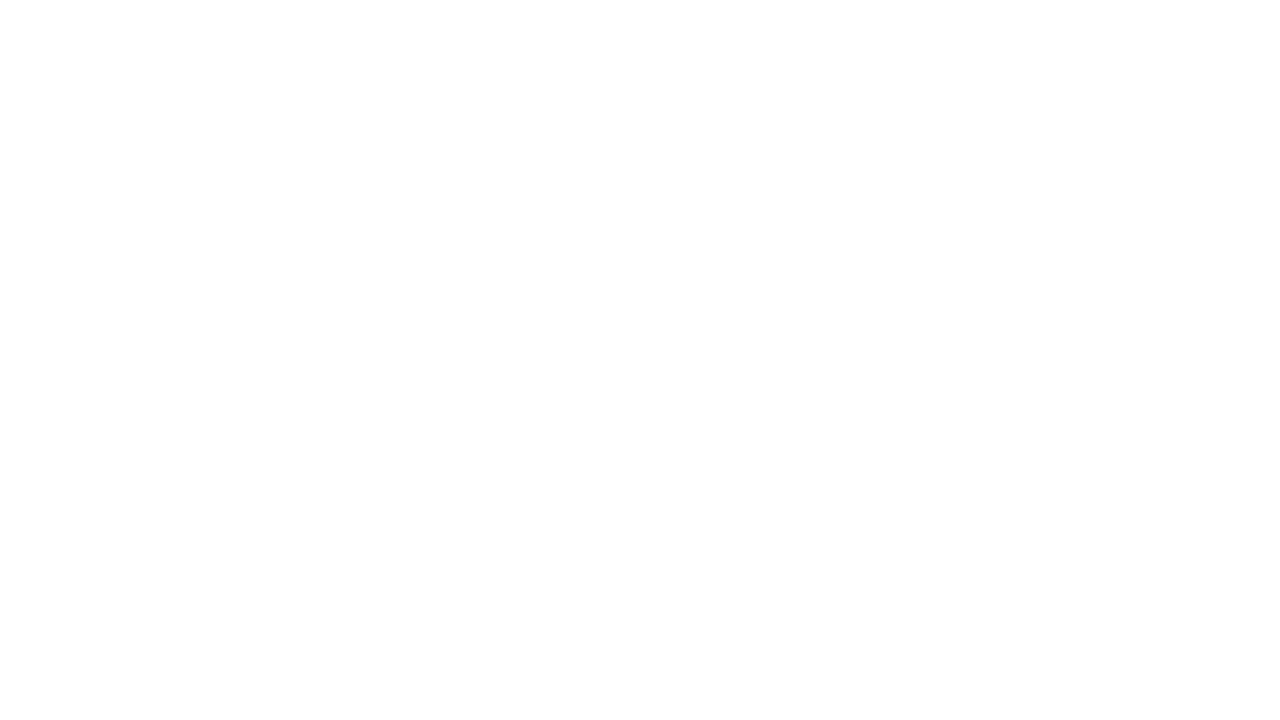

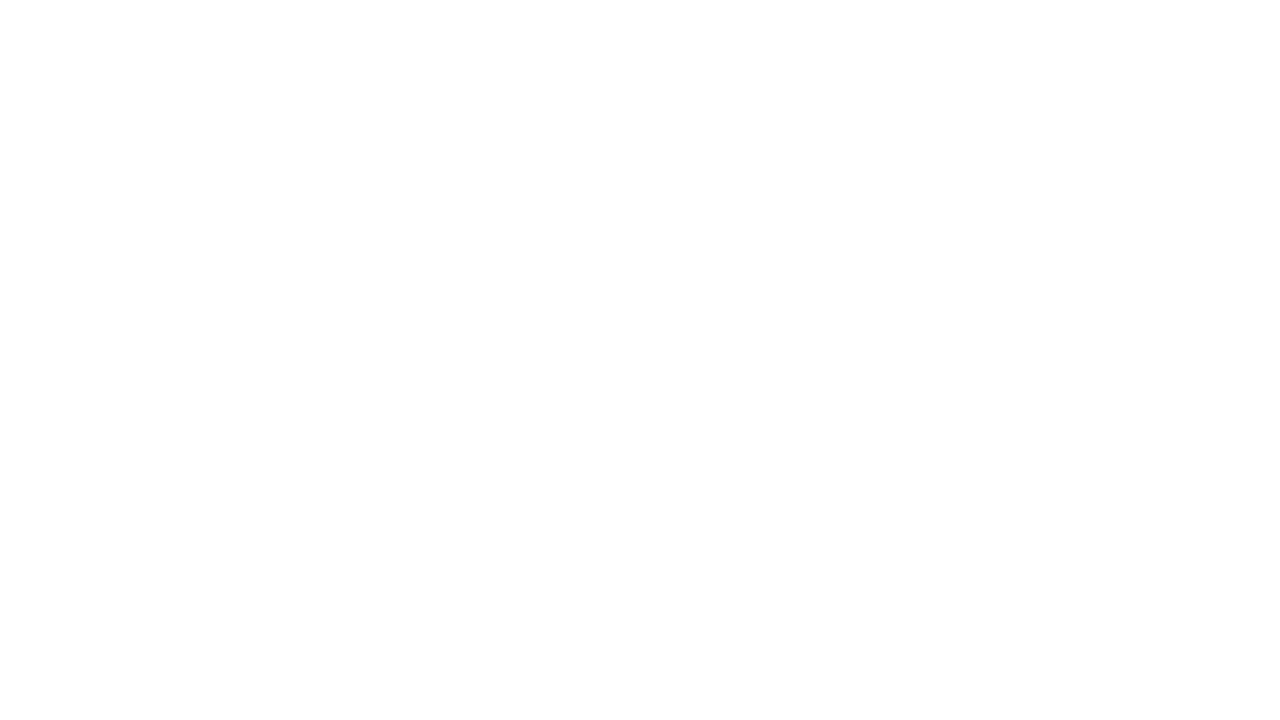